Tests various JavaScript alert types on demoqa.com including simple alerts, timed alerts, confirmation dialogs, and prompt dialogs by clicking buttons and interacting with each alert type.

Starting URL: https://demoqa.com

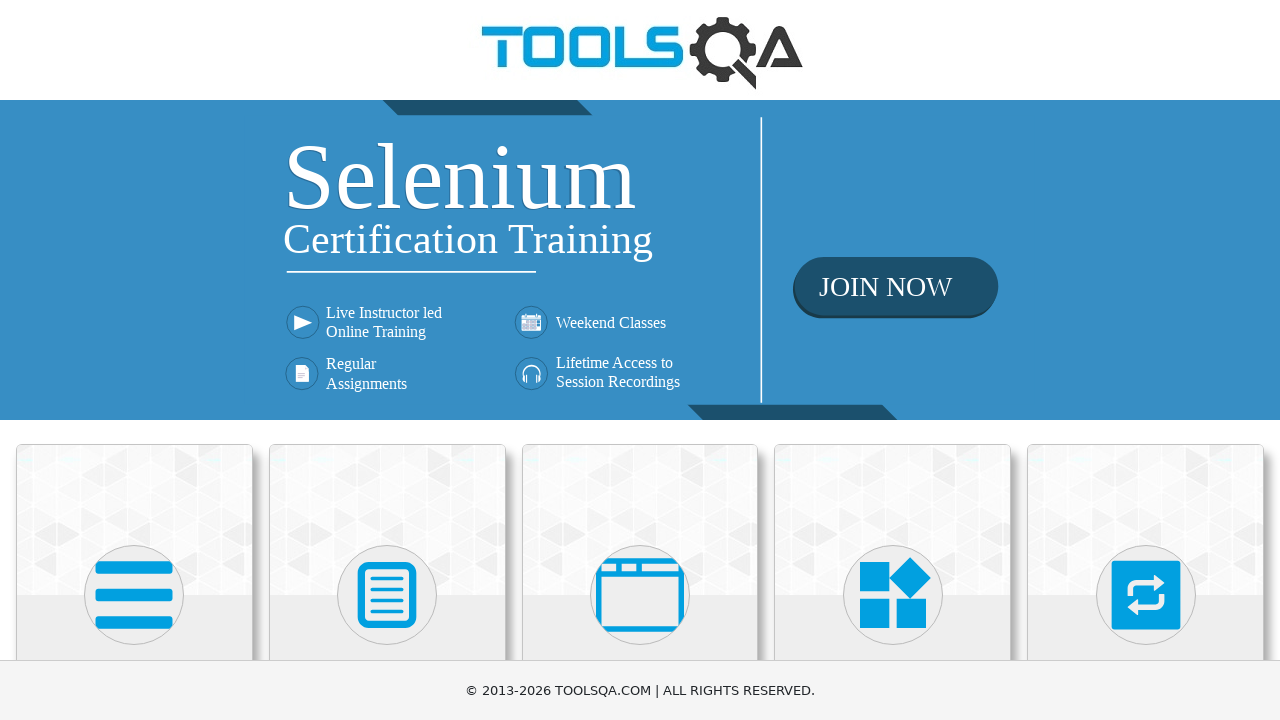

Clicked on 'Alerts, Frame & Windows' menu at (640, 360) on xpath=//h5[text()='Alerts, Frame & Windows']
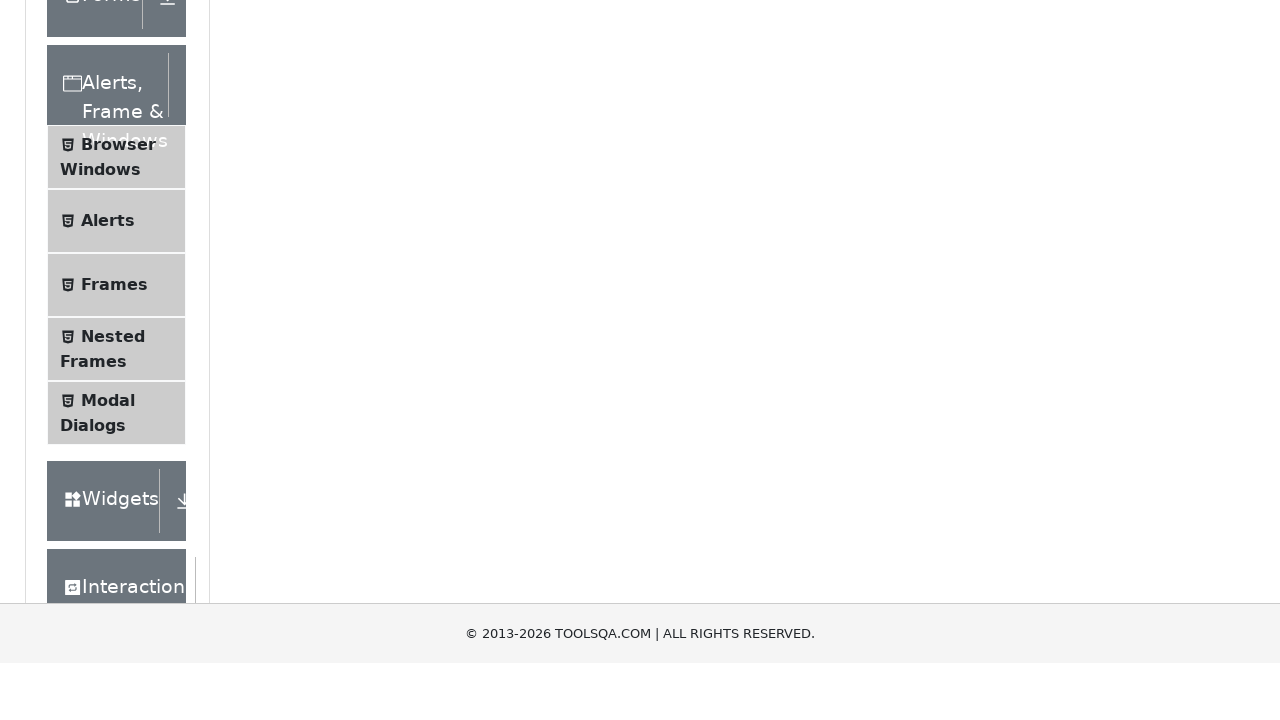

Clicked on 'Alerts' submenu at (108, 501) on xpath=//span[text()='Alerts']
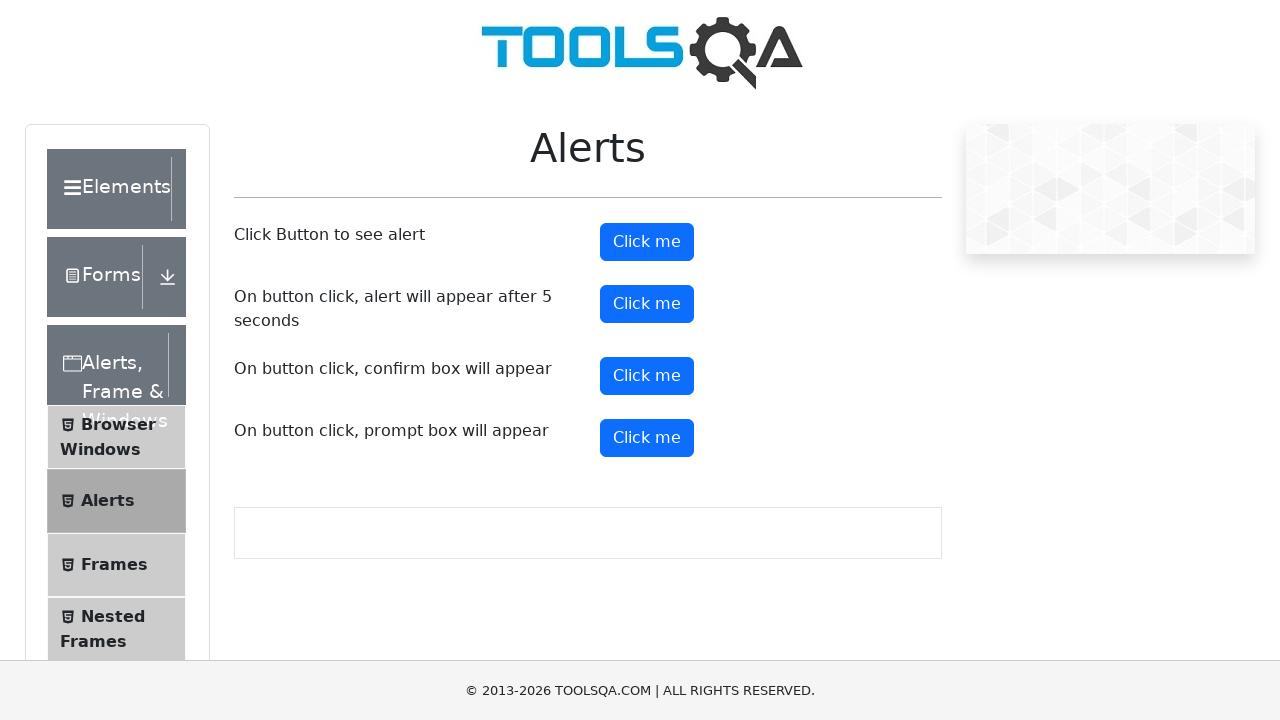

Clicked simple alert button at (647, 242) on #alertButton
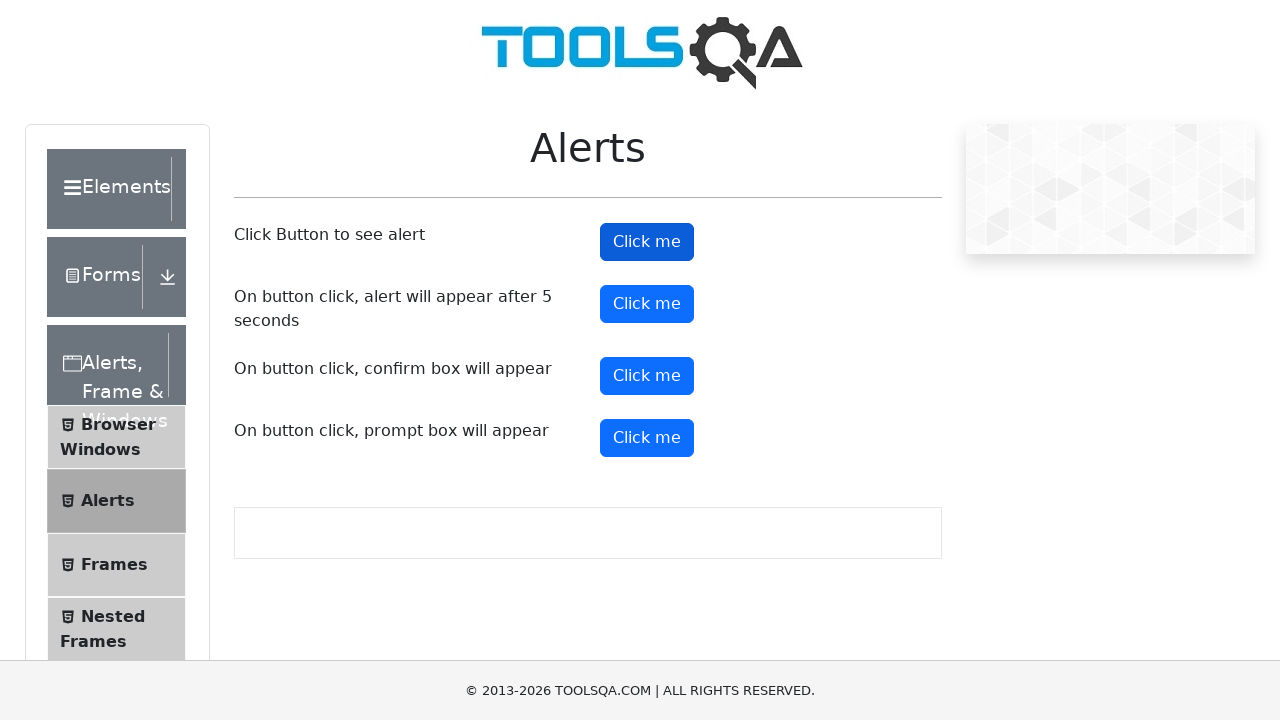

Accepted simple alert dialog
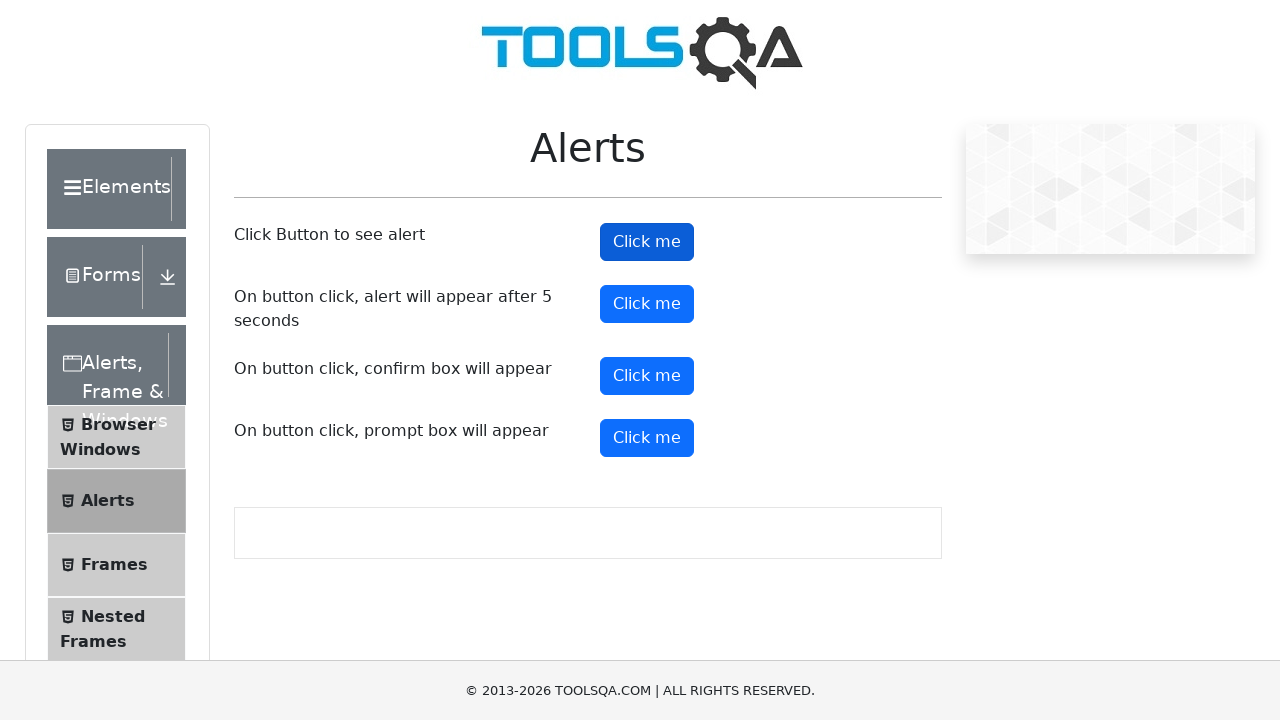

Waited 500ms for UI to stabilize
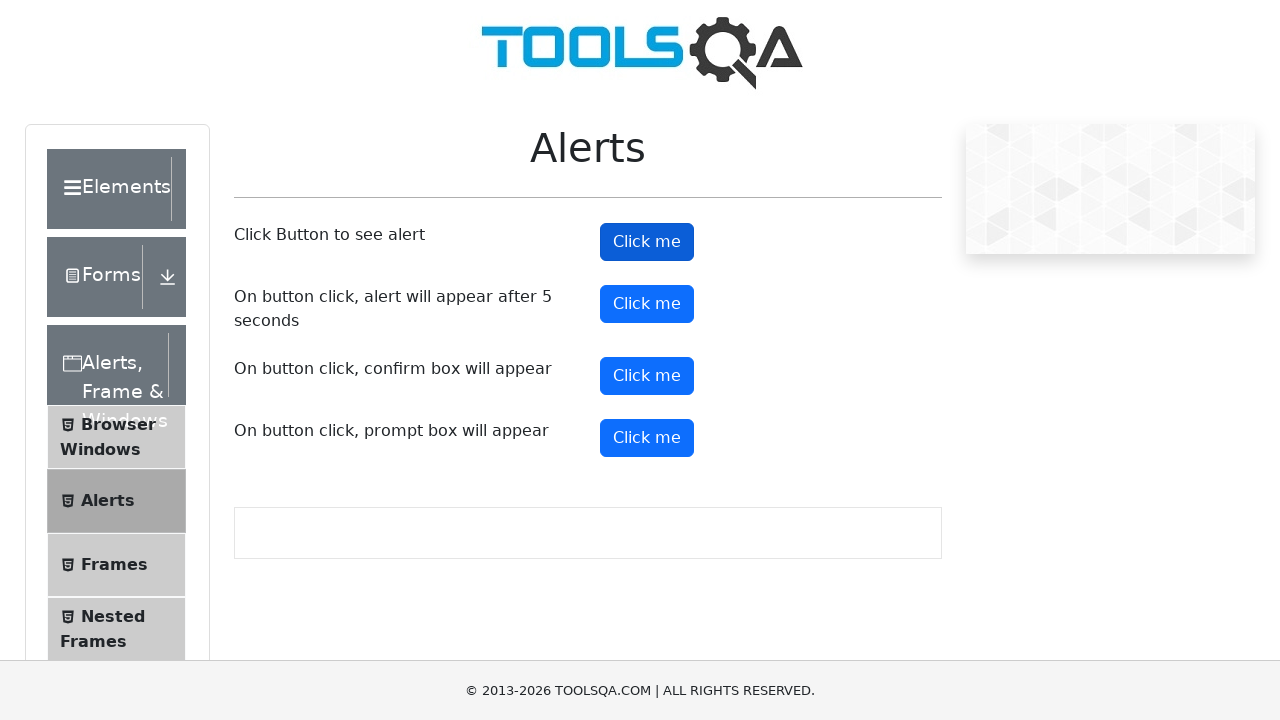

Registered handler for timed alert dialog
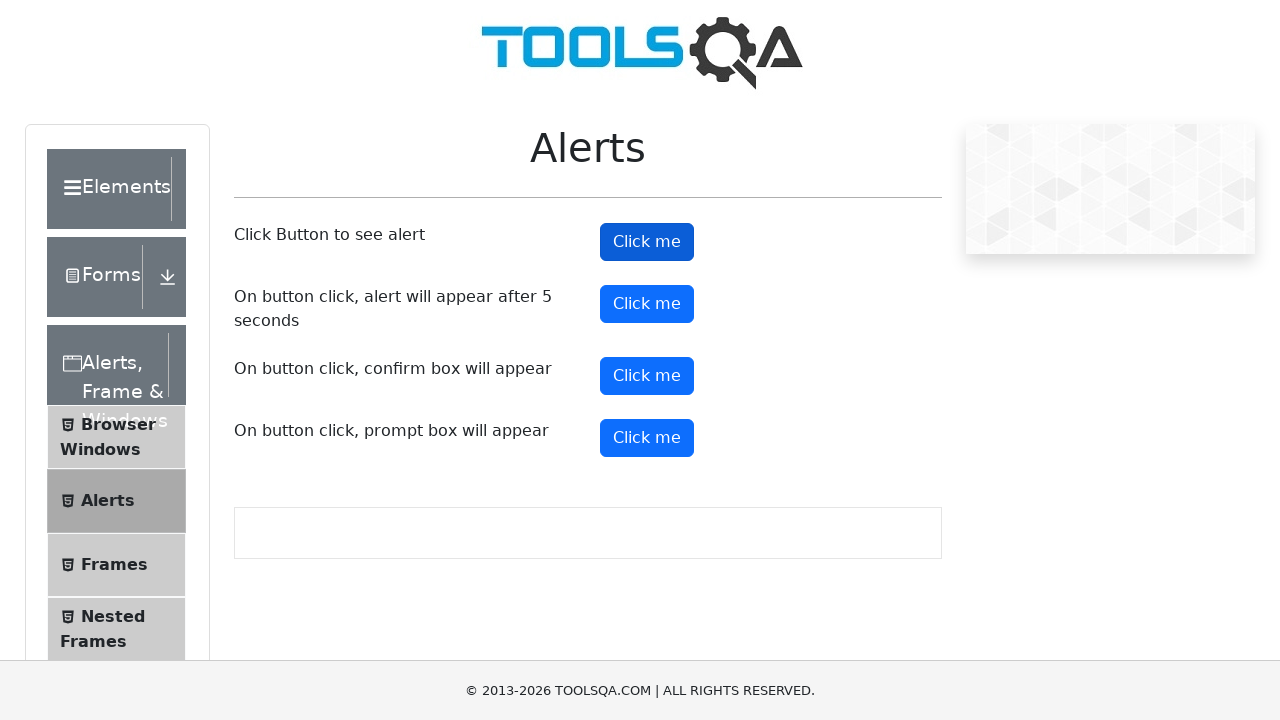

Clicked timed alert button at (647, 304) on #timerAlertButton
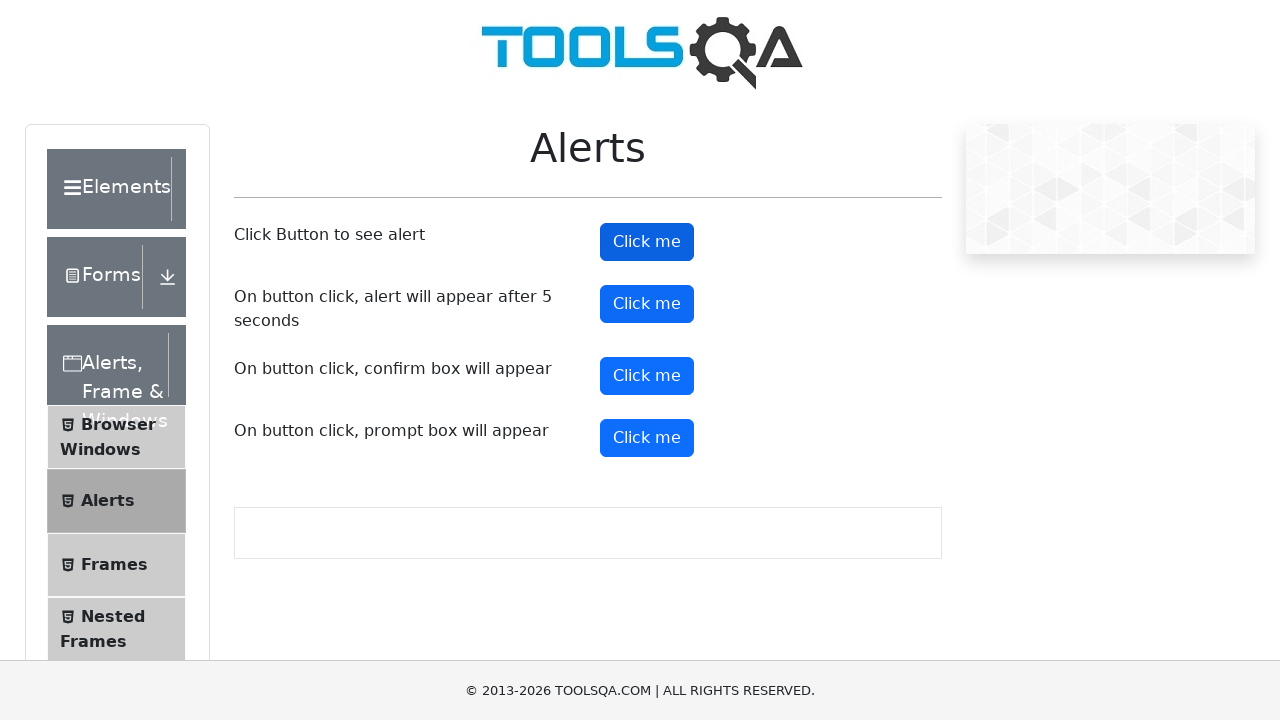

Waited 6 seconds for timed alert to appear and be accepted
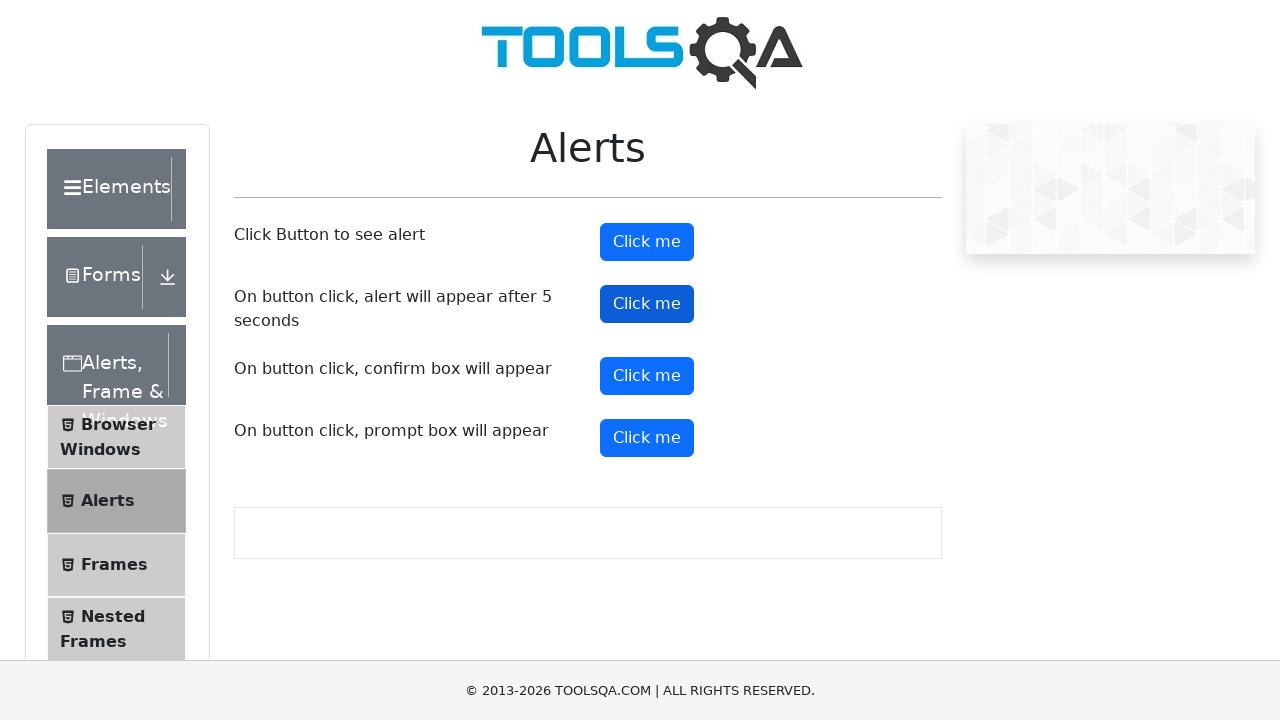

Registered handler to dismiss confirmation dialog
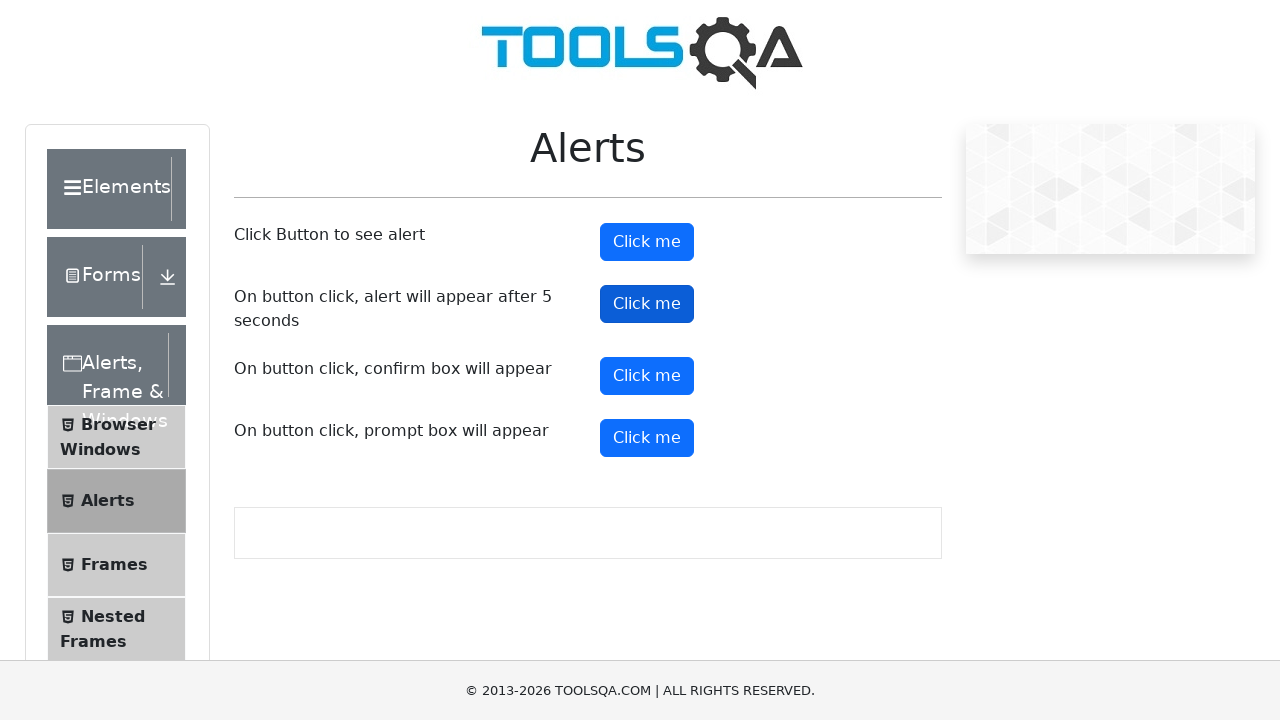

Clicked confirmation dialog button at (647, 376) on #confirmButton
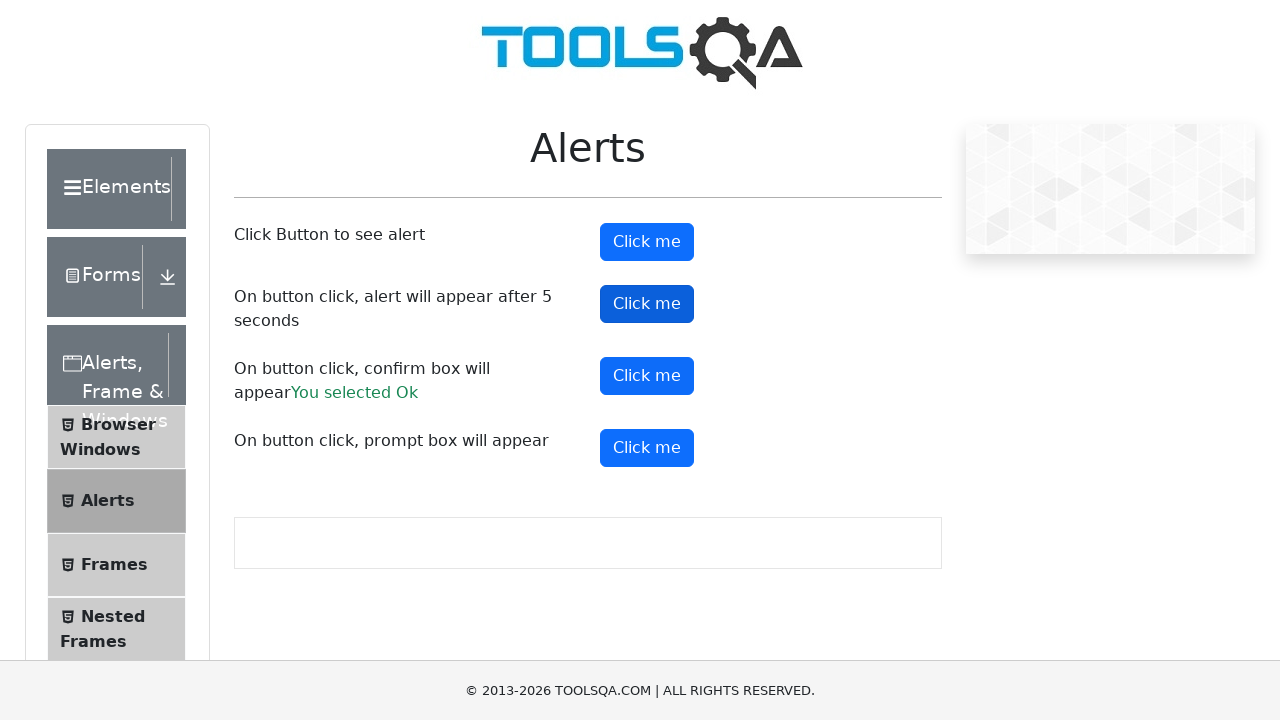

Waited 500ms after dismissing confirmation dialog
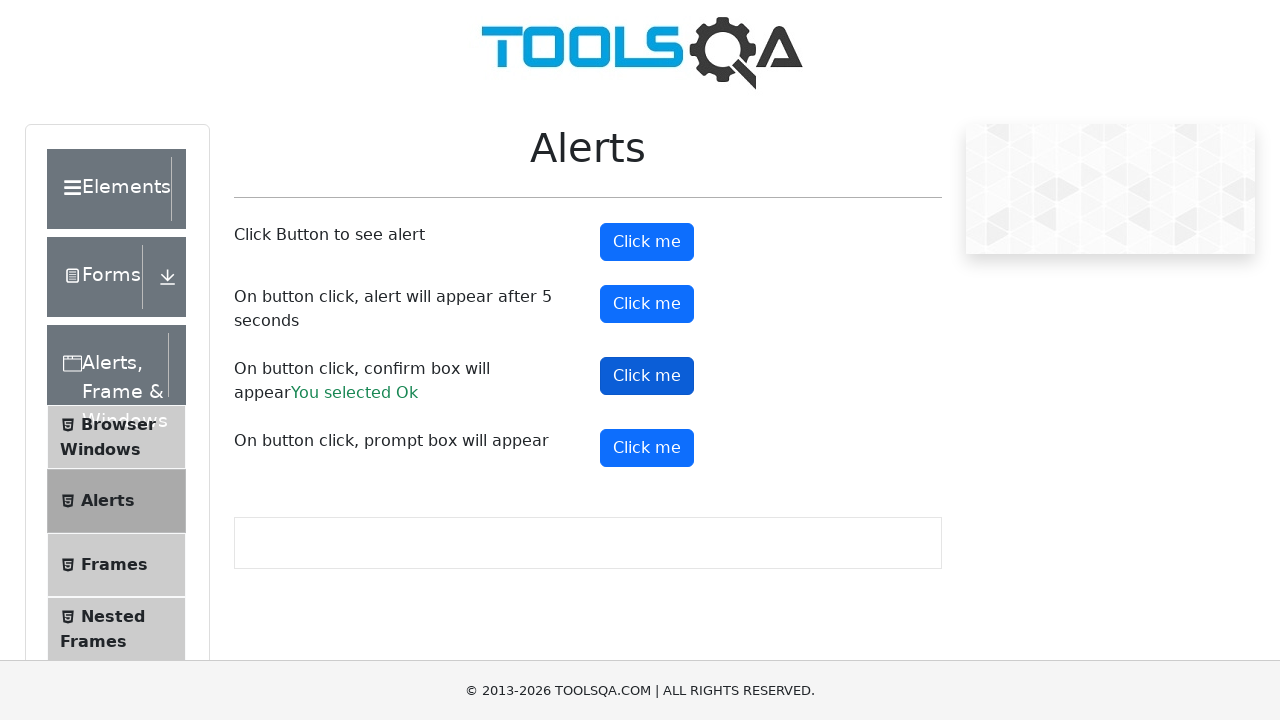

Registered handler to accept prompt dialog with text 'Example'
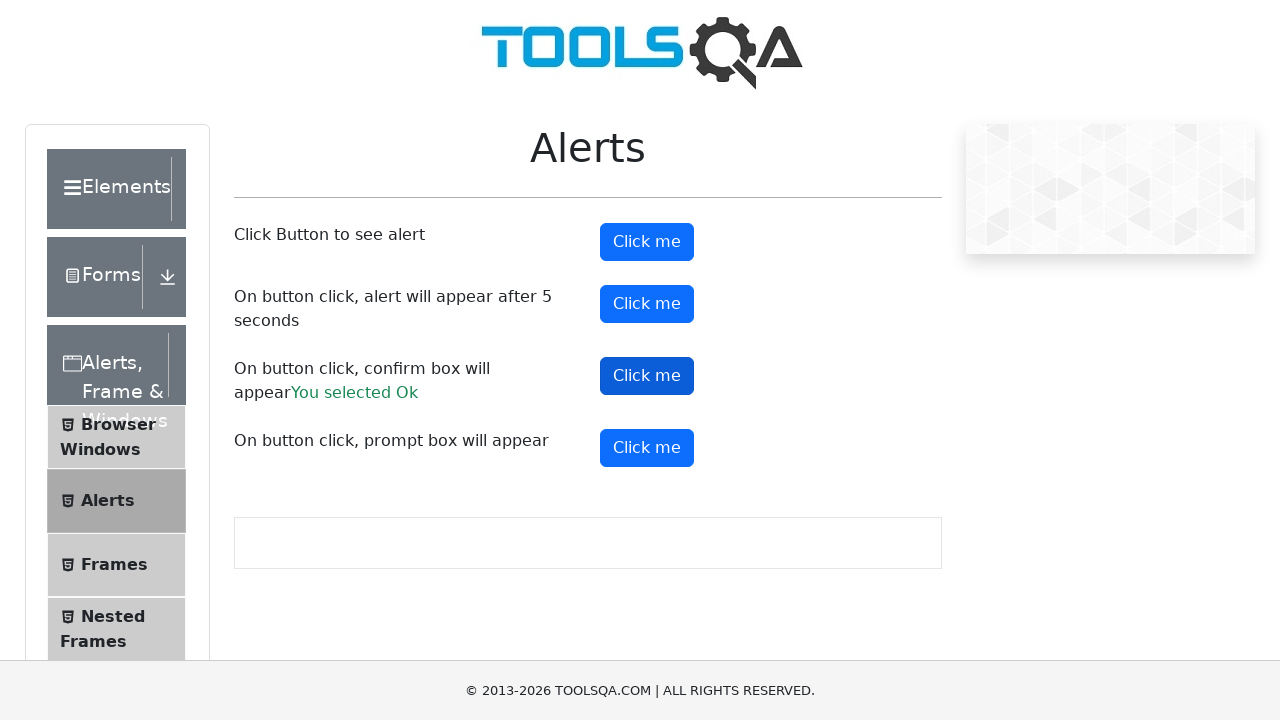

Clicked prompt dialog button at (647, 448) on #promtButton
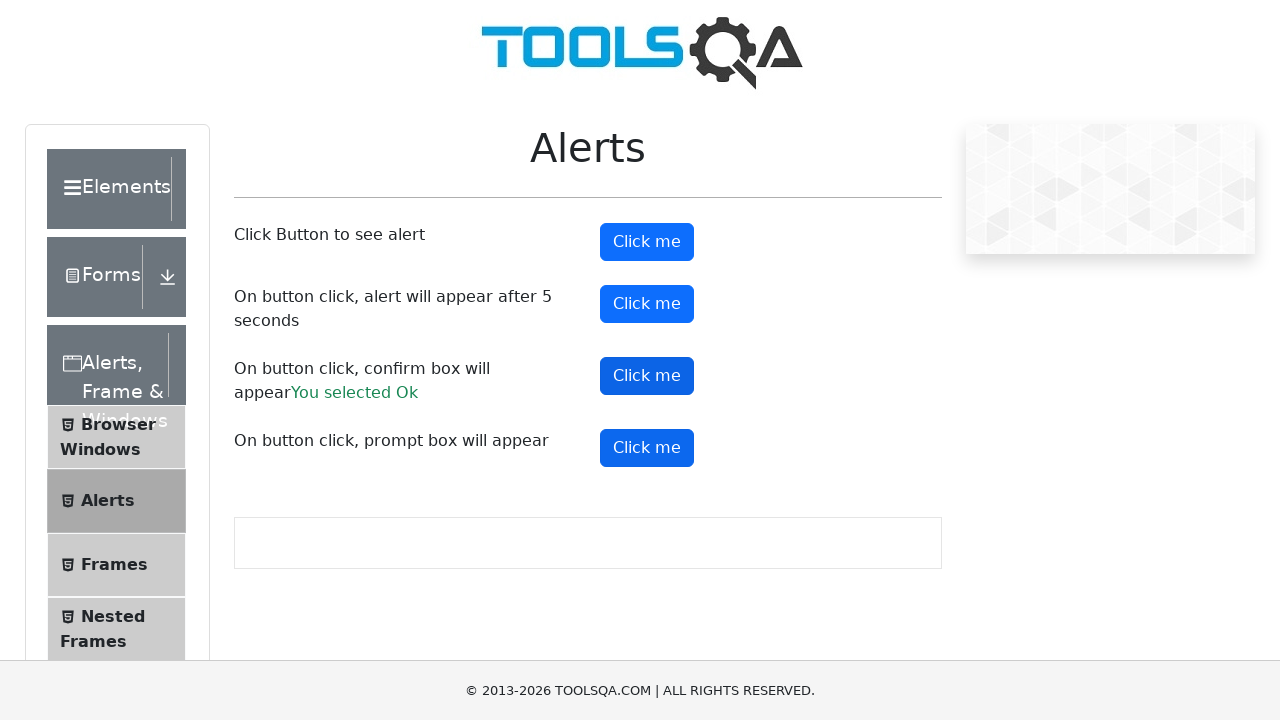

Waited 500ms after accepting prompt dialog
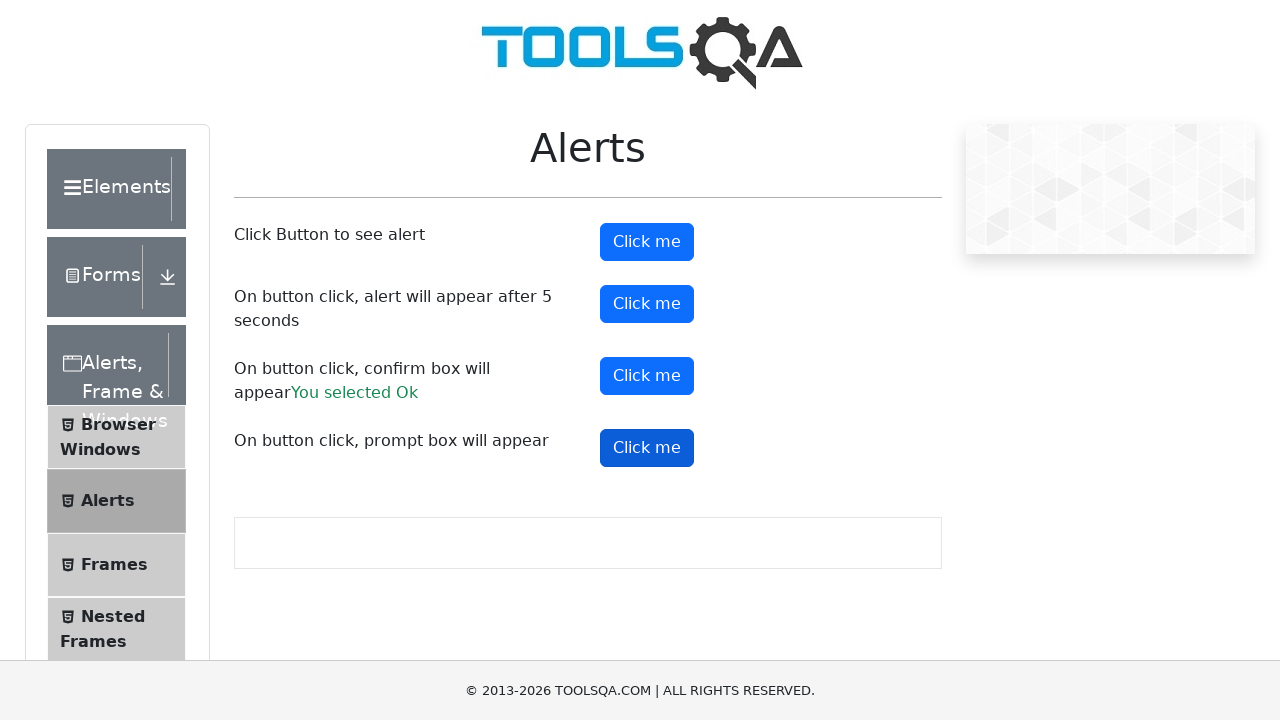

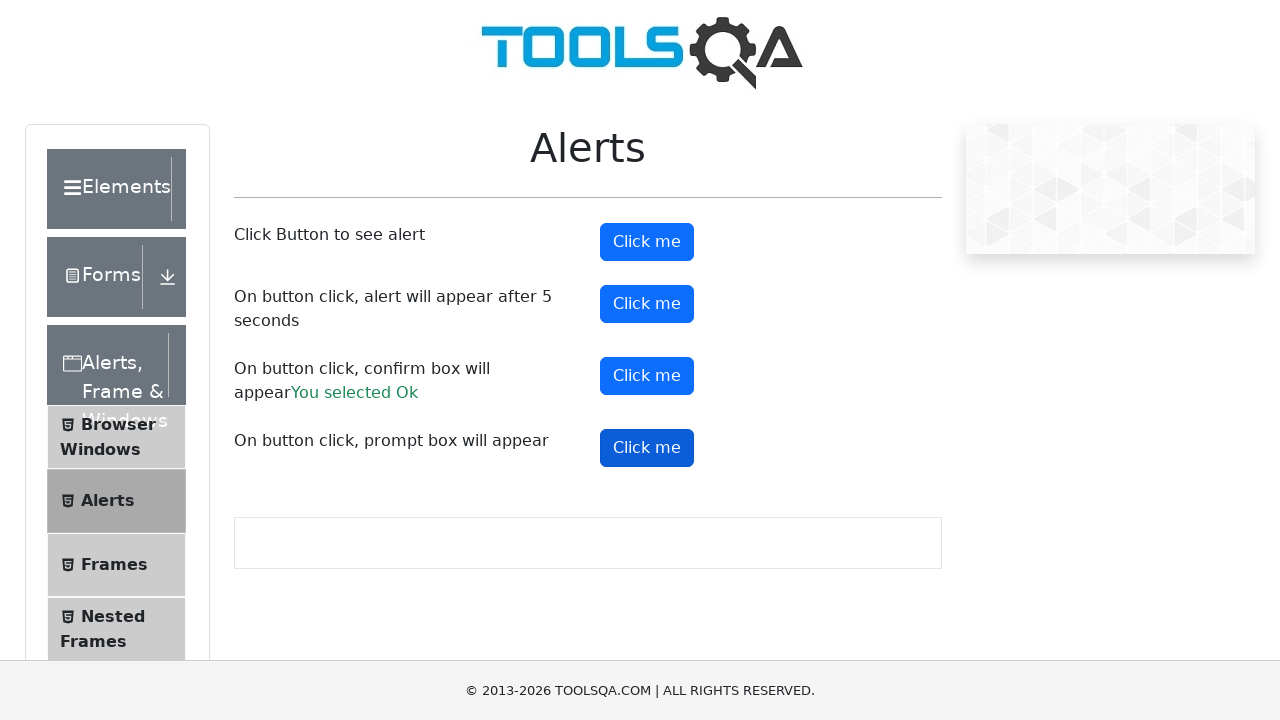